Registers a new account on OpenCart by filling out the registration form with user details

Starting URL: https://naveenautomationlabs.com/opencart/index.php?route=account/register

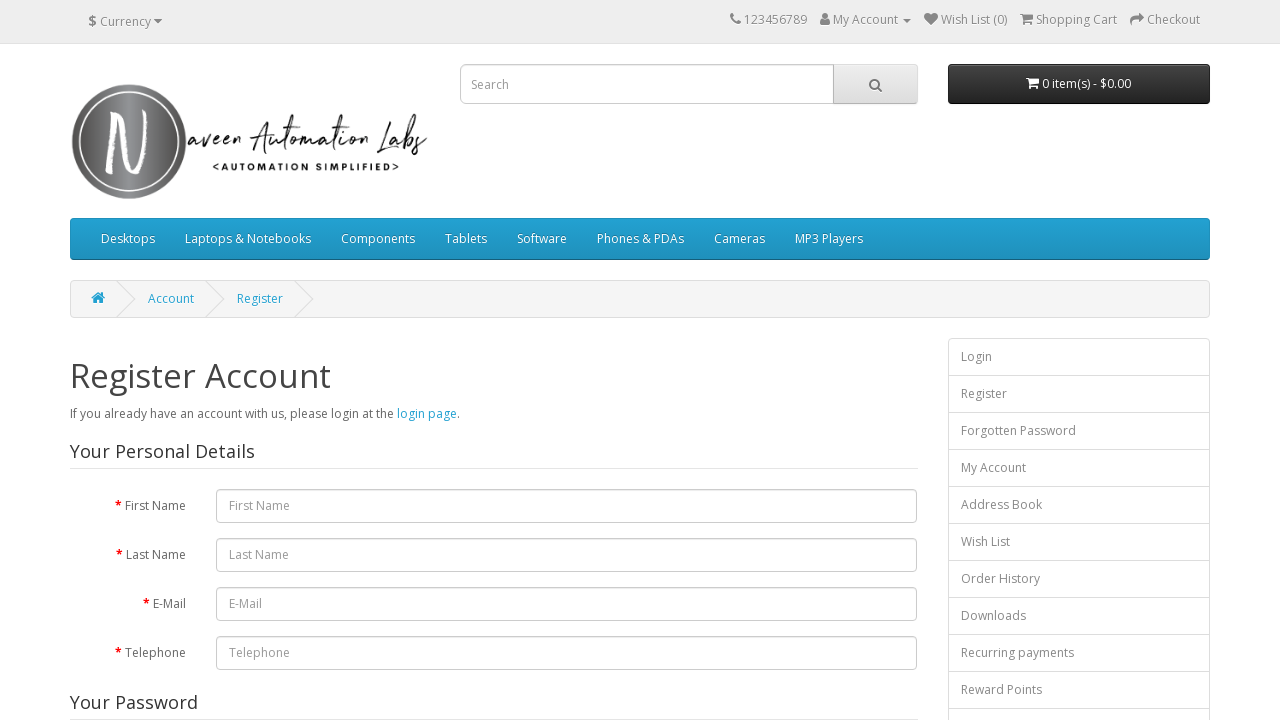

Filled first name field with 'Neetu' on fieldset#account>div:nth-of-type(2) input
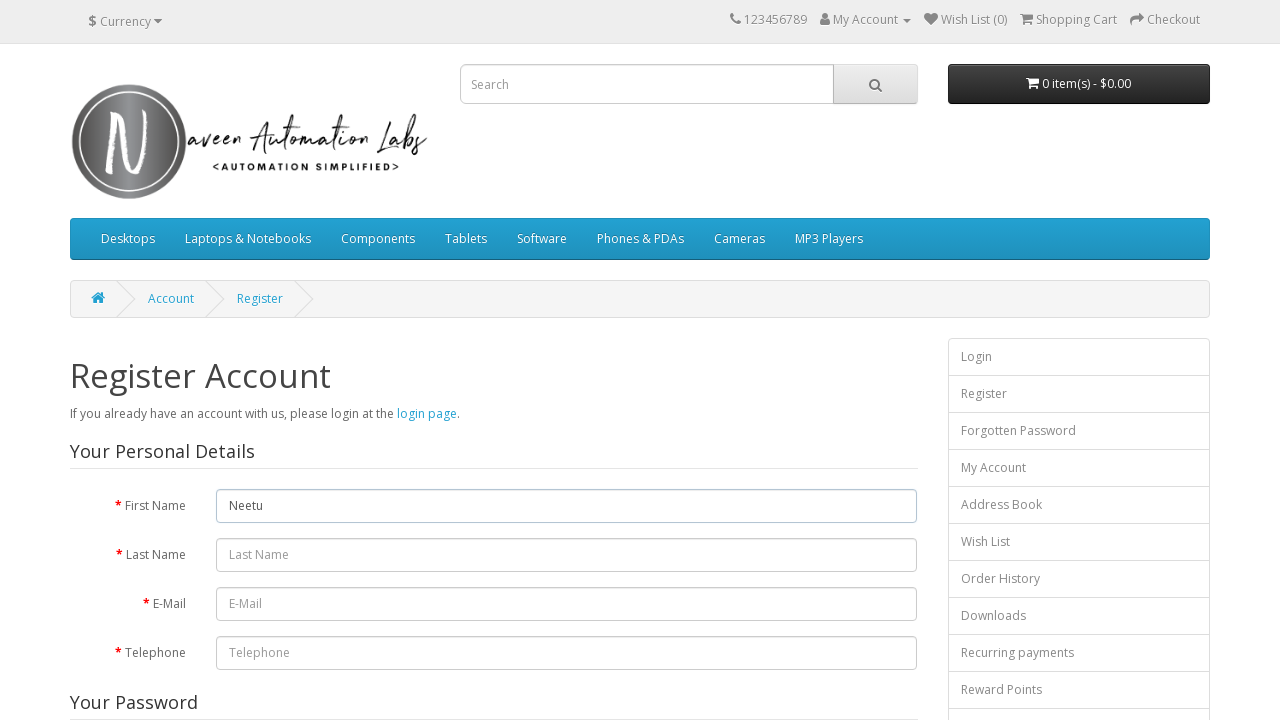

Filled last name field with 'Jayapalan' on fieldset#account>div:nth-of-type(3) input
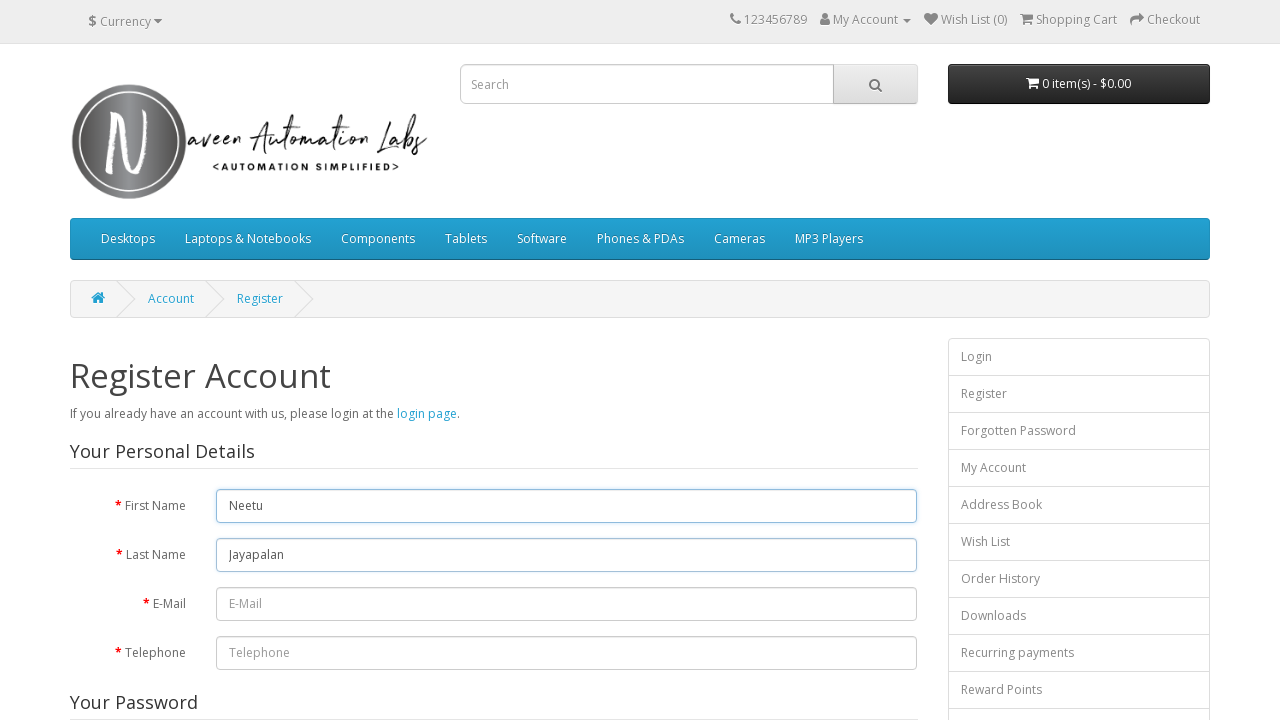

Filled email field with randomly generated email 'testuser3733@gmail.com' on fieldset#account>div:nth-of-type(4) input
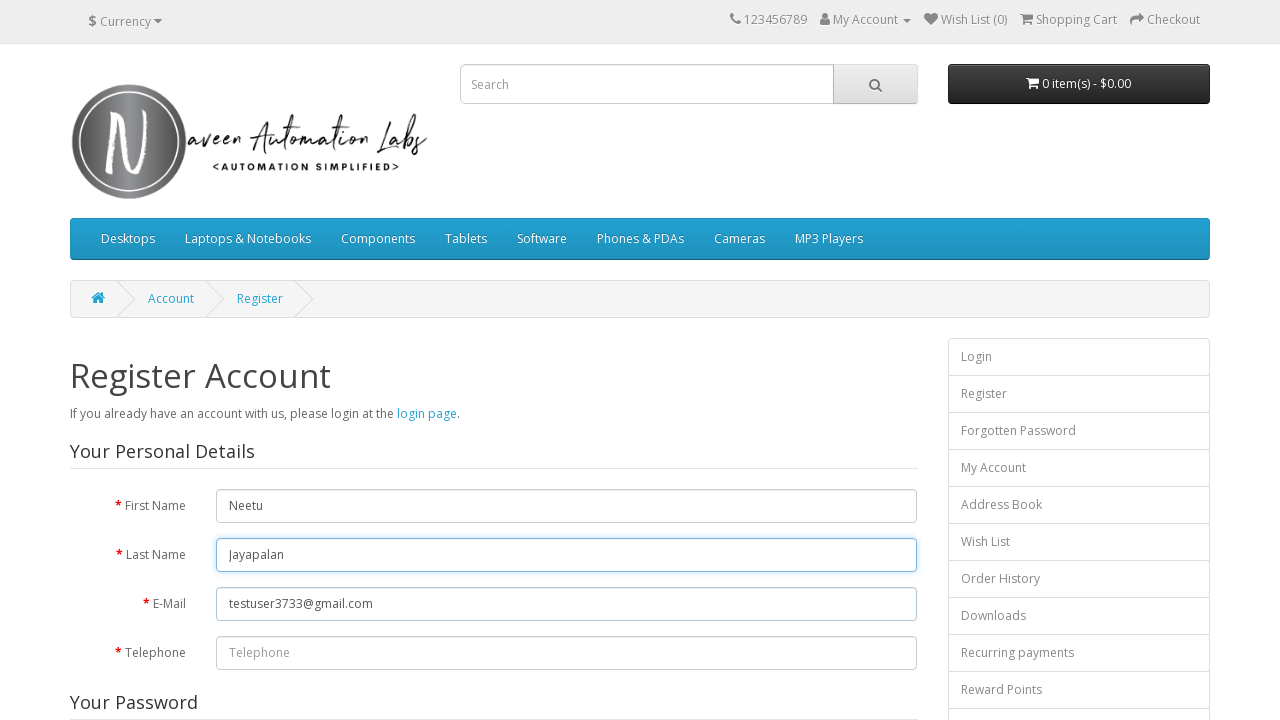

Filled phone number field with '343842324' on fieldset#account>div:nth-of-type(5) input
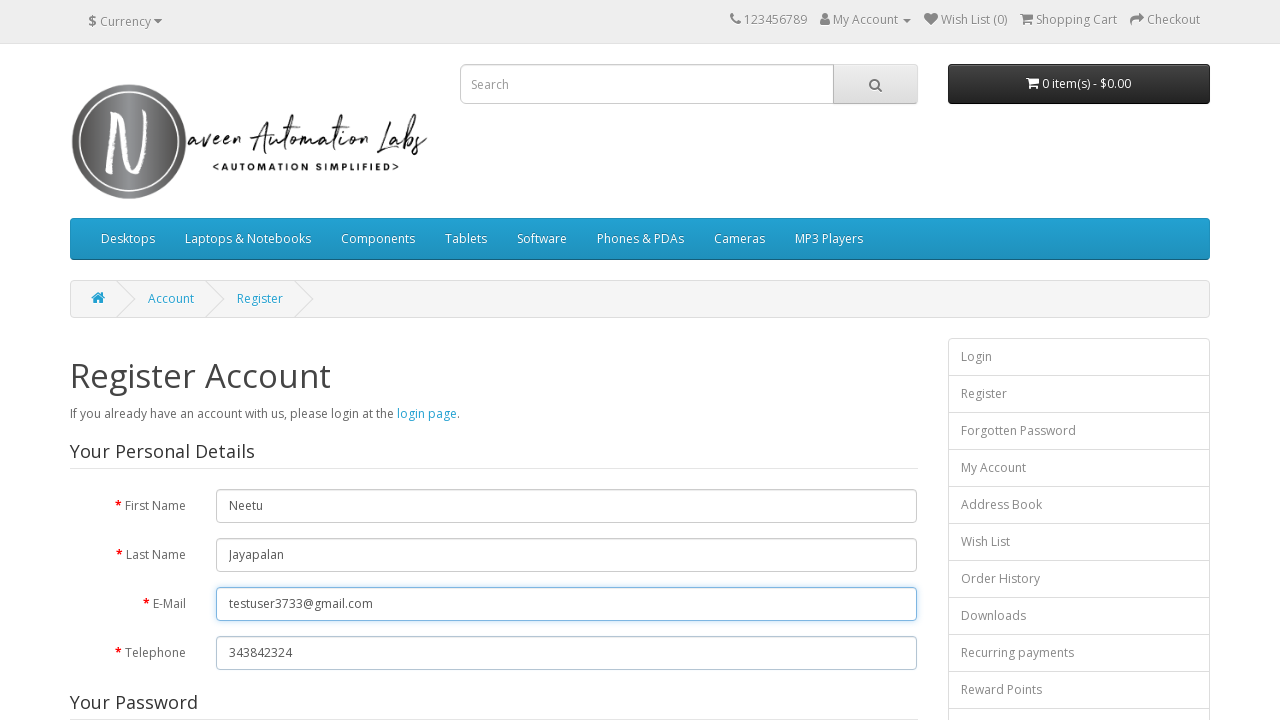

Filled password field with 'Naveenlab' on div#content form fieldset:nth-of-type(2)>div:nth-of-type(1) input
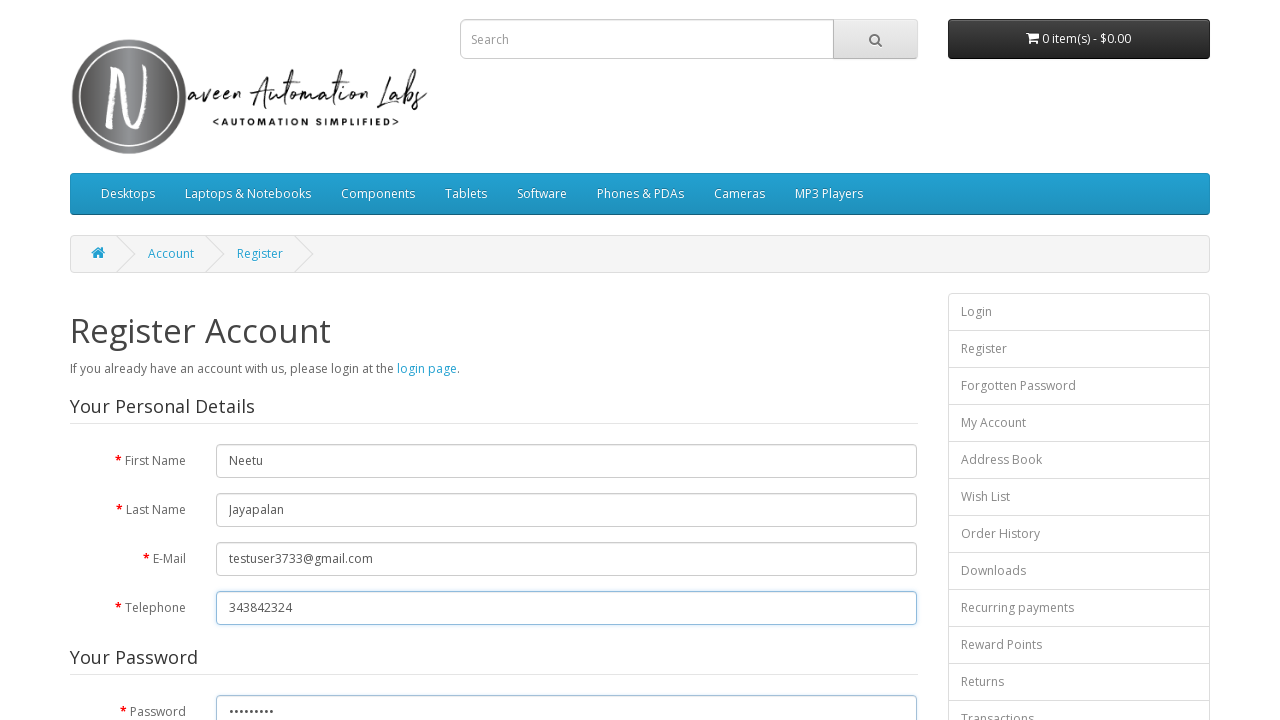

Filled password confirmation field with 'Naveenlab' on div#content form fieldset:nth-of-type(2)>div:nth-of-type(2) input
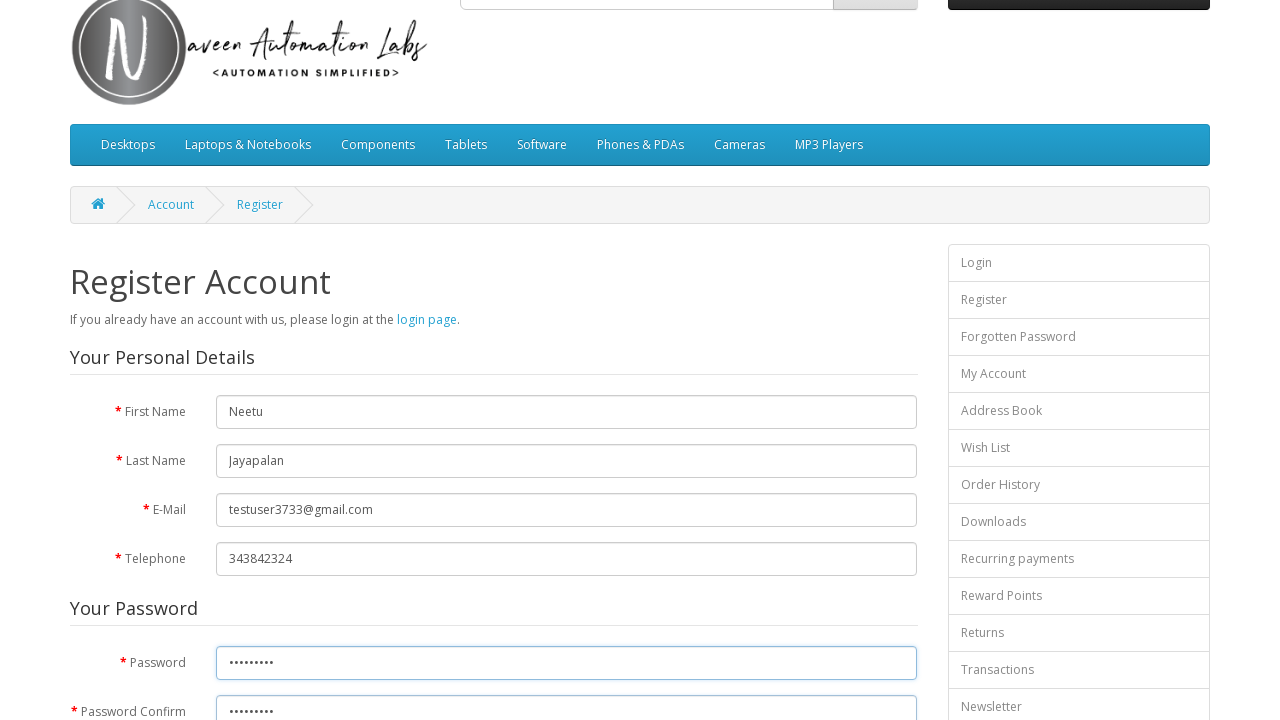

Clicked agree to terms and conditions checkbox at (825, 424) on div.buttons input:nth-of-type(1)
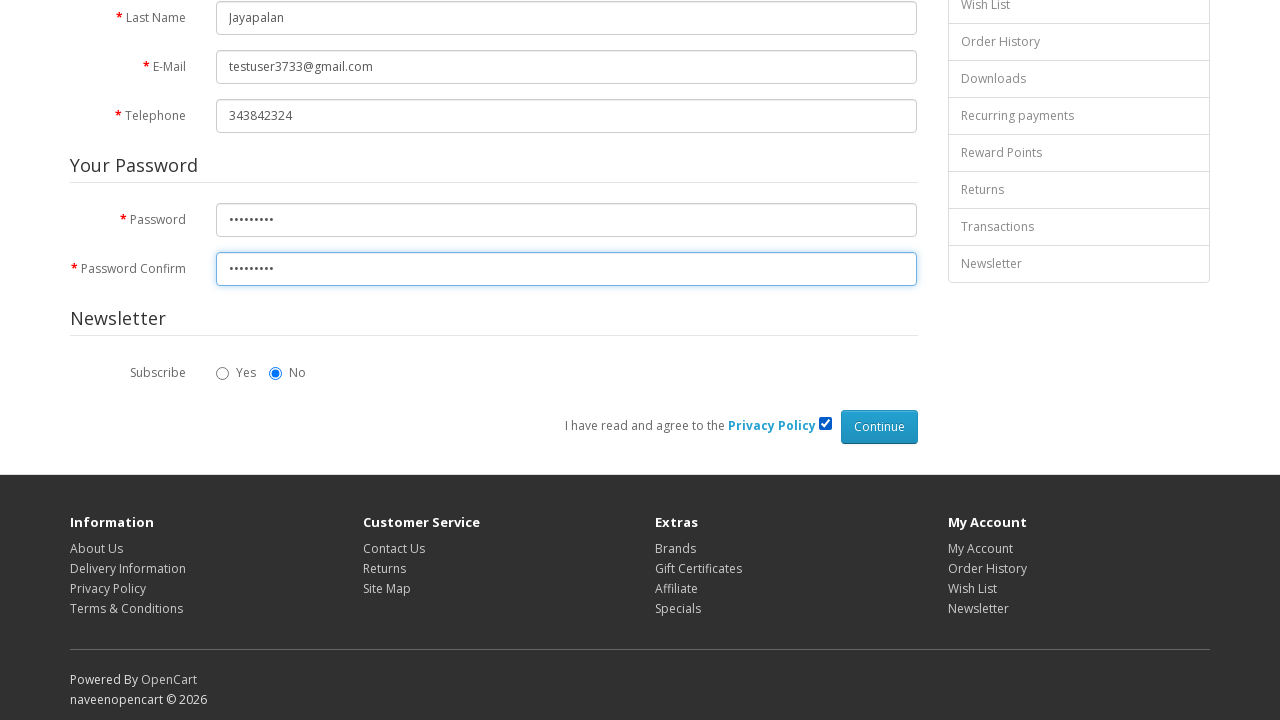

Clicked Continue button to submit registration form at (879, 427) on div.buttons input:nth-of-type(2)
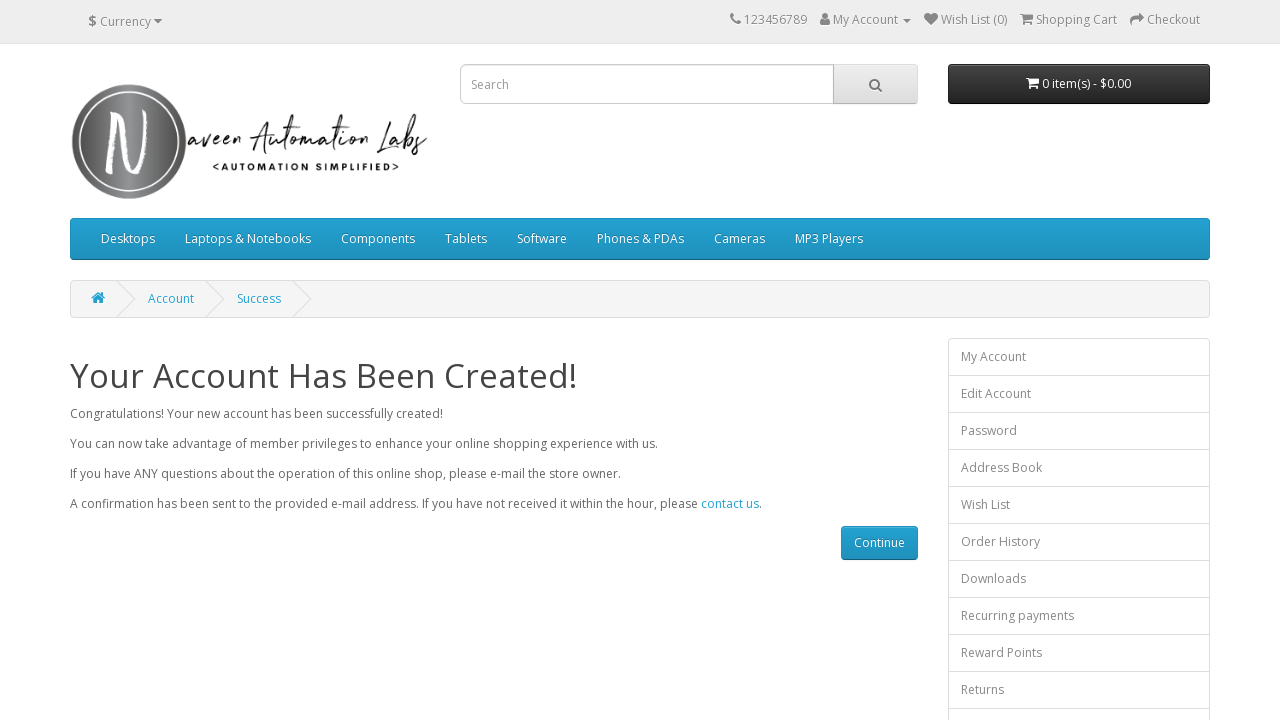

Account creation success page loaded with 'Your Account Has Been Created!' message
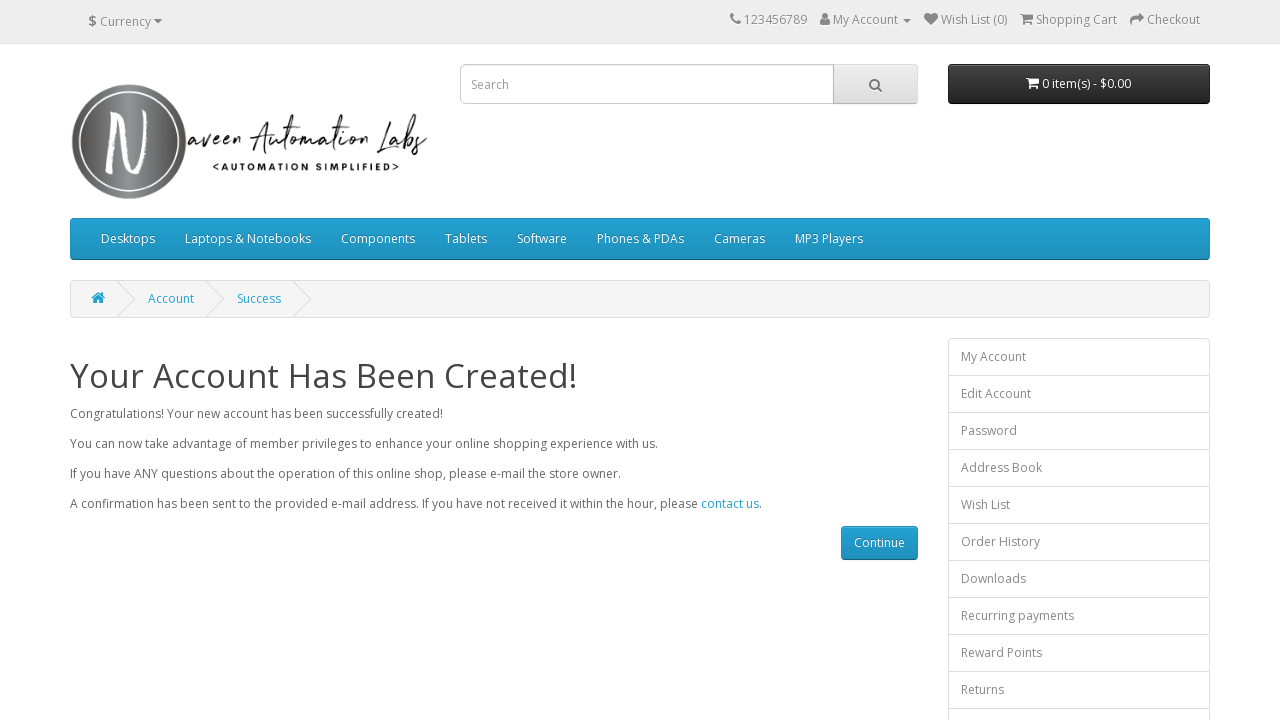

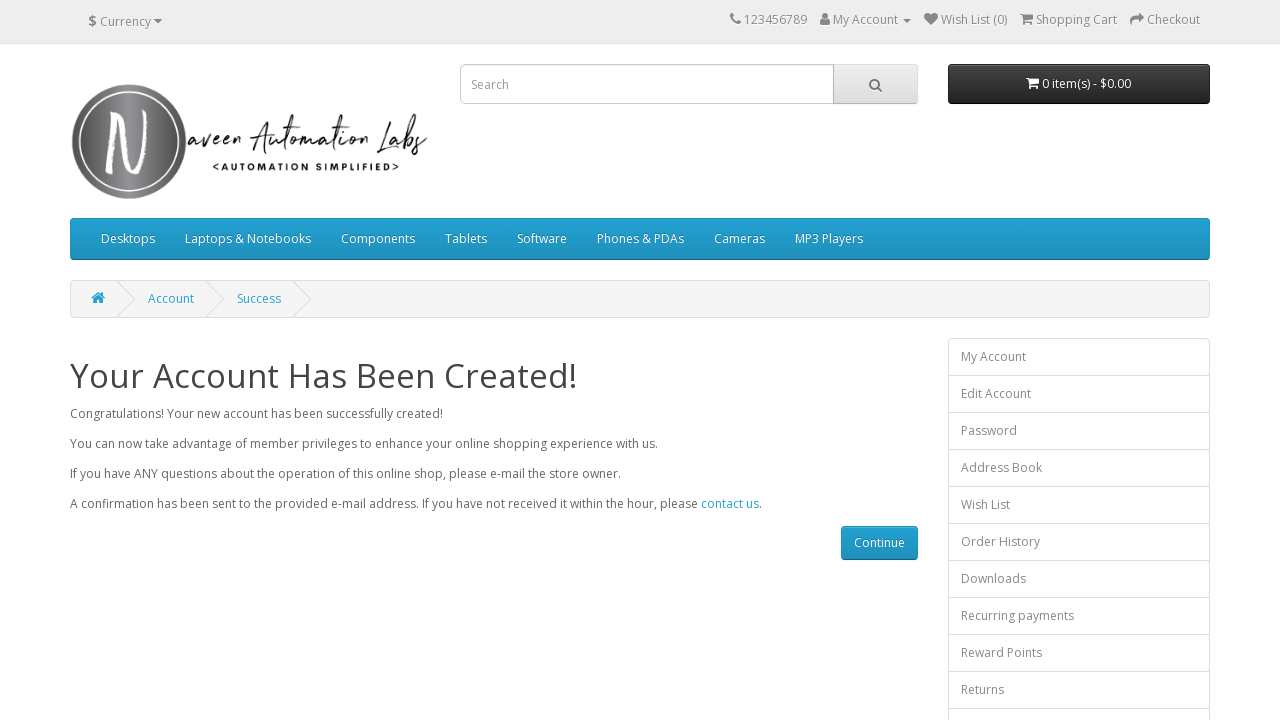